Runs the JetStream browser benchmark by clicking the start button and waiting for the benchmark to complete, then verifies the results are displayed.

Starting URL: https://browserbench.org/JetStream/index.html

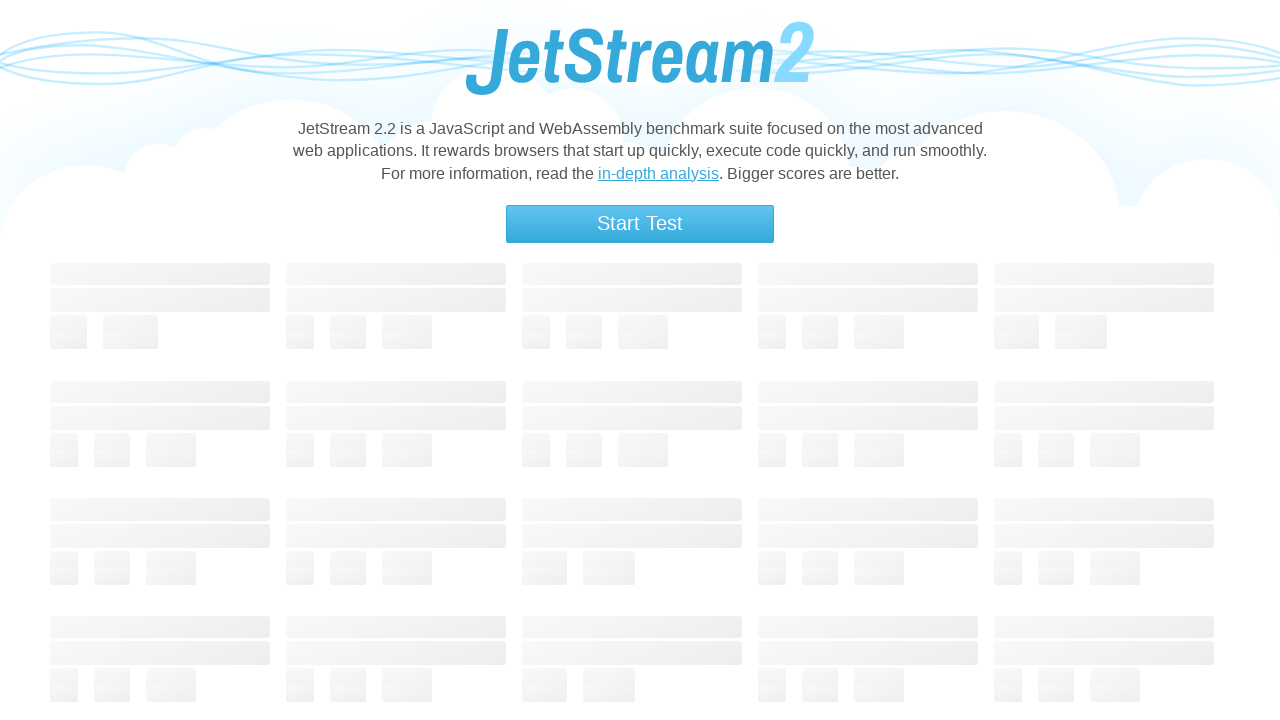

Waited for start benchmark button to be visible
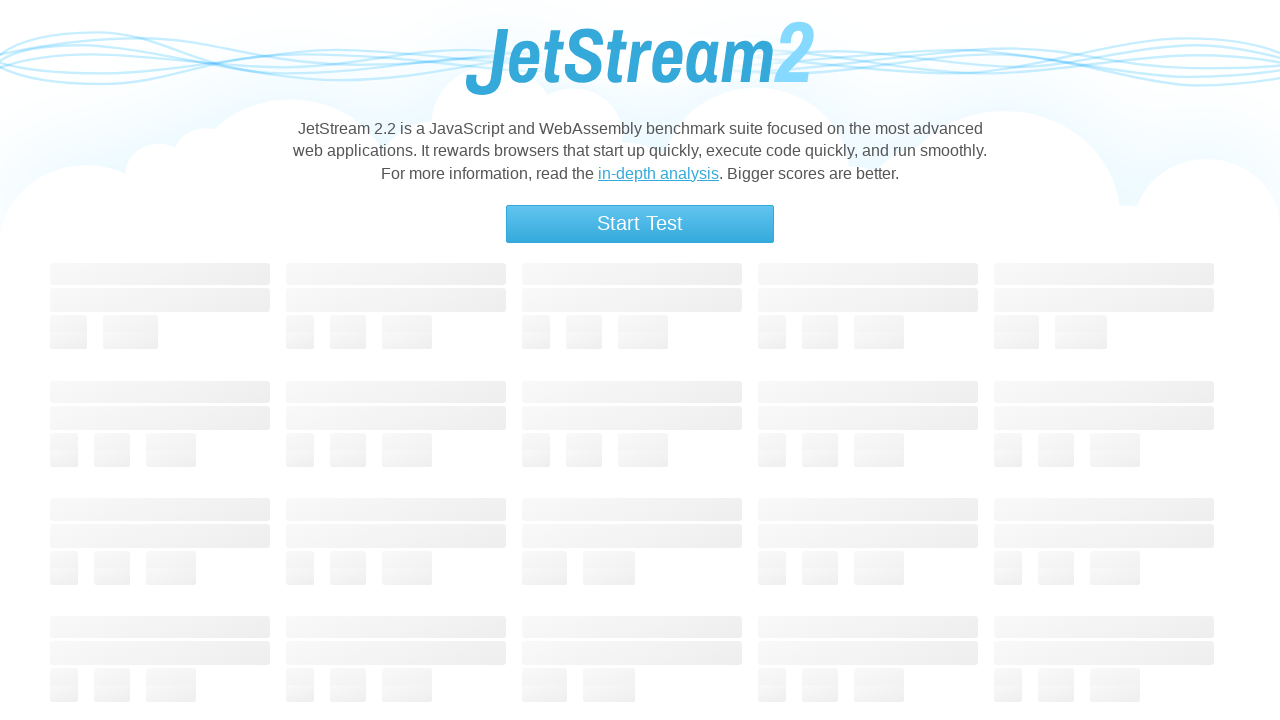

Clicked the start benchmark button at (640, 224) on .button
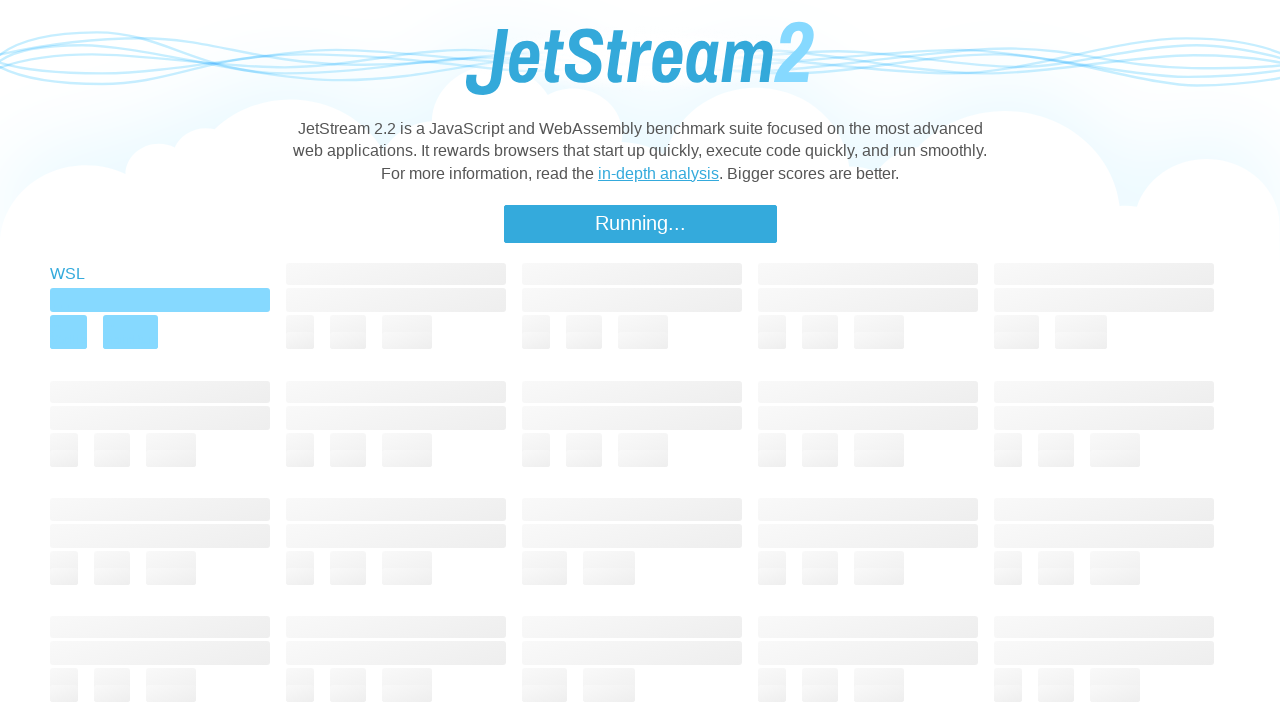

Benchmark completed and done indicator appeared
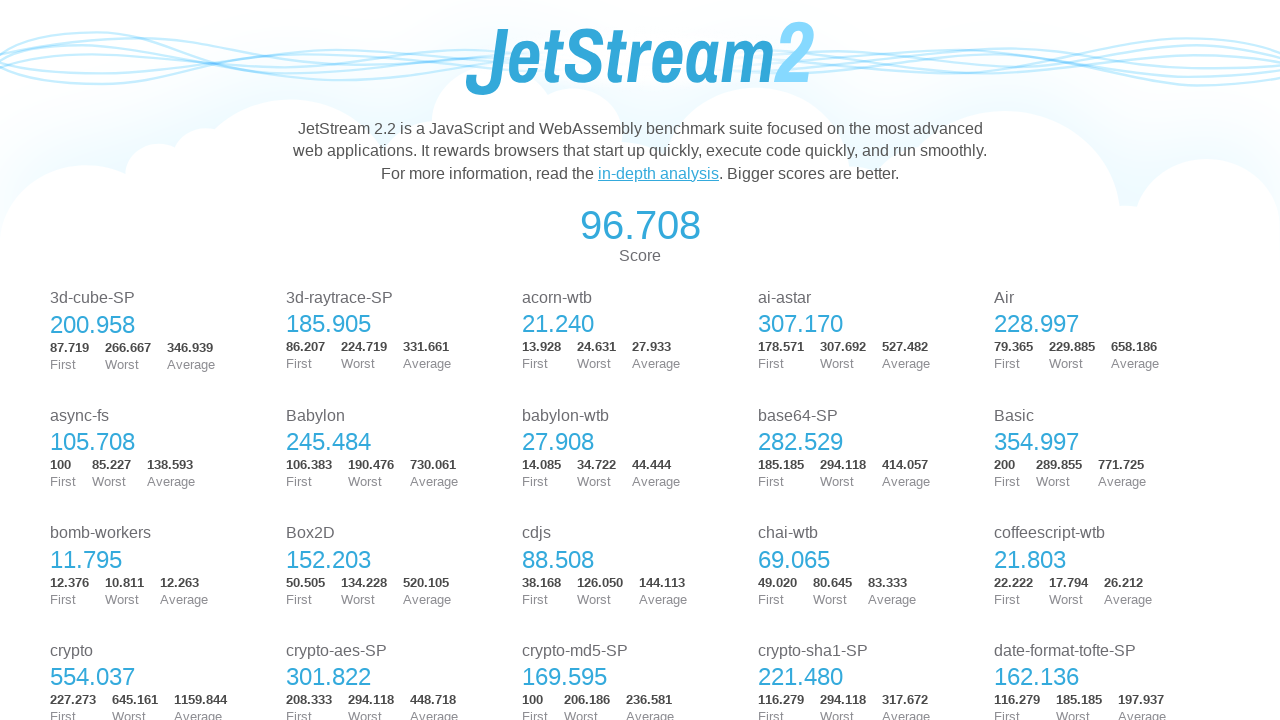

Result summary section loaded
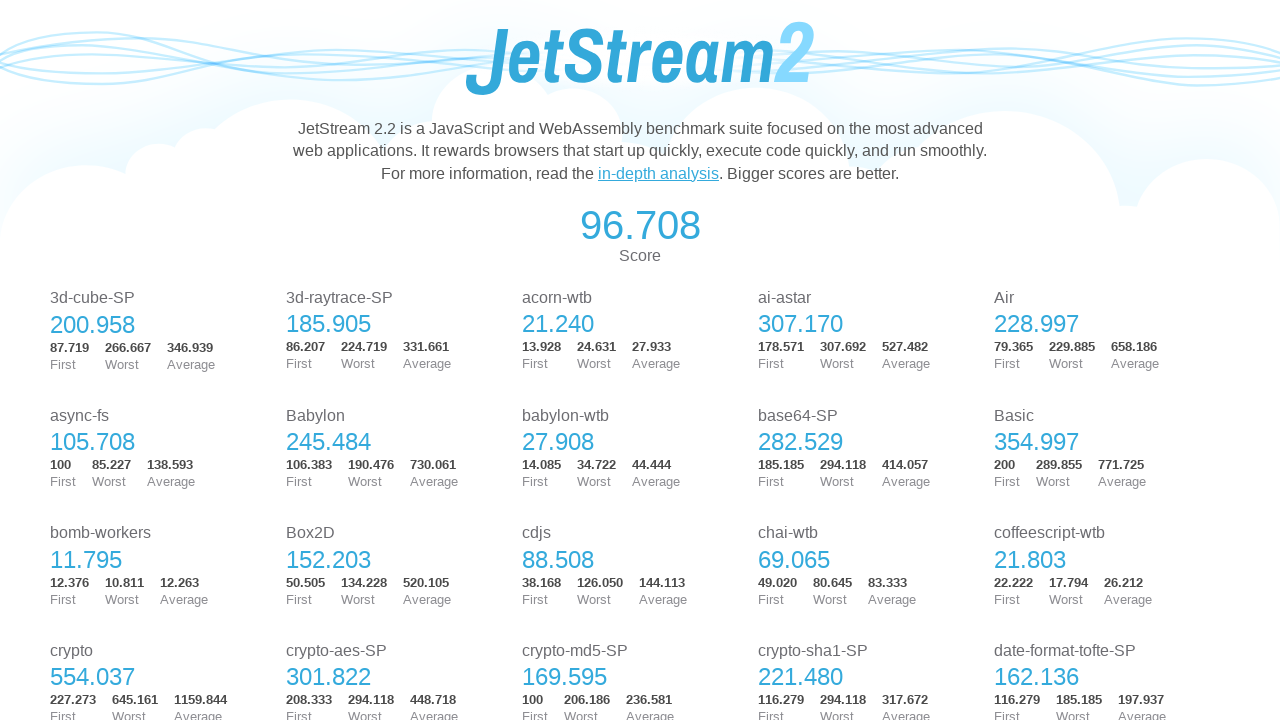

Detailed results section loaded
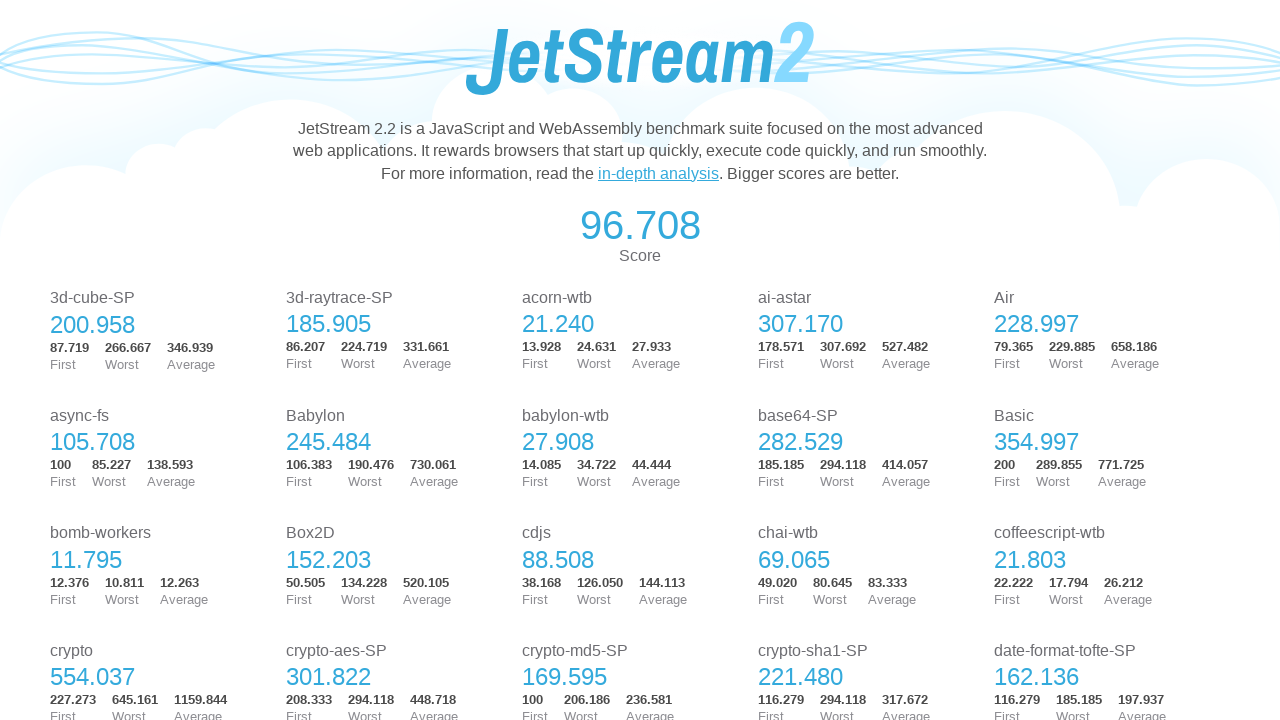

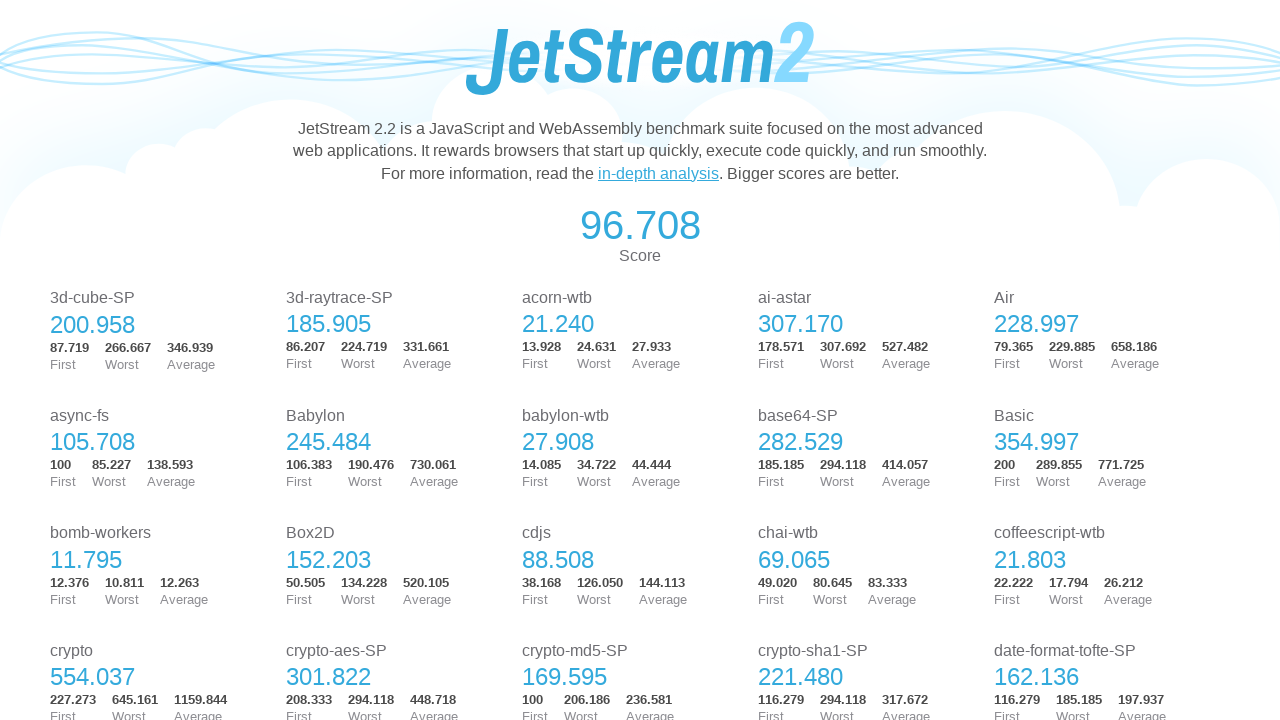